Navigates through a paginated table on an RPA challenge website by clicking the "next" button multiple times to traverse through table pages.

Starting URL: https://rpachallengeocr.azurewebsites.net/

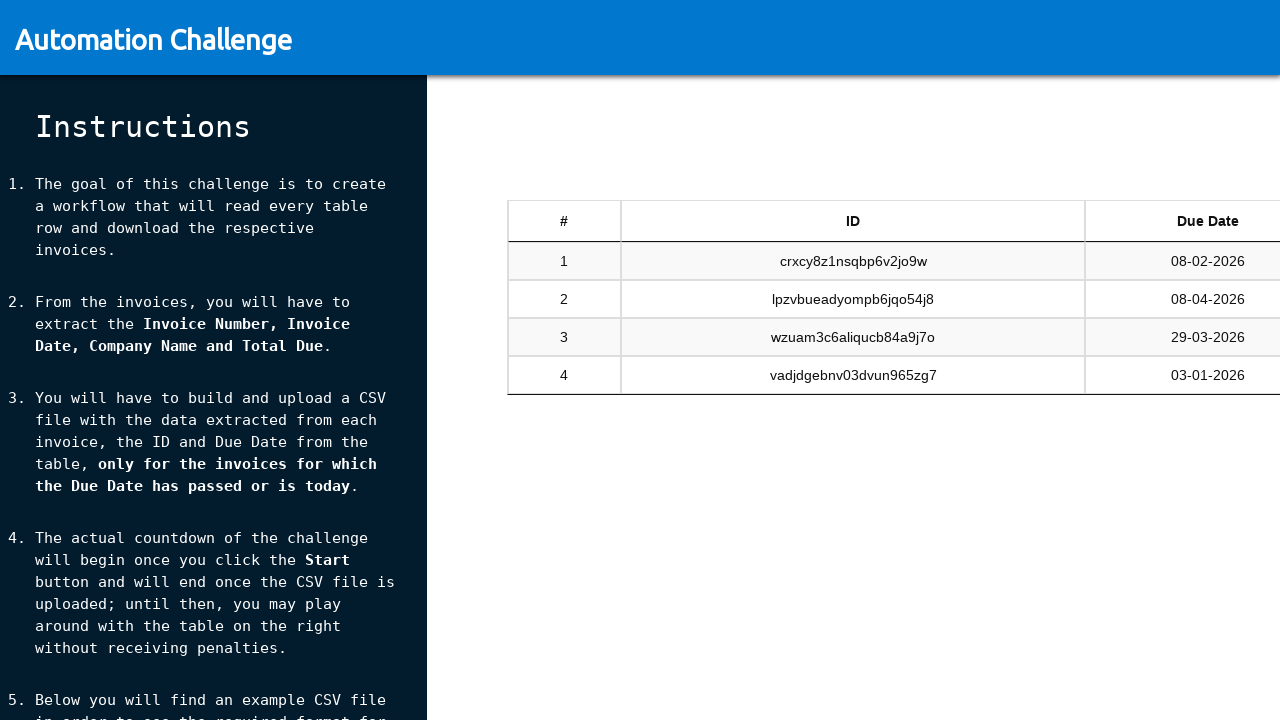

Waited for table element to load
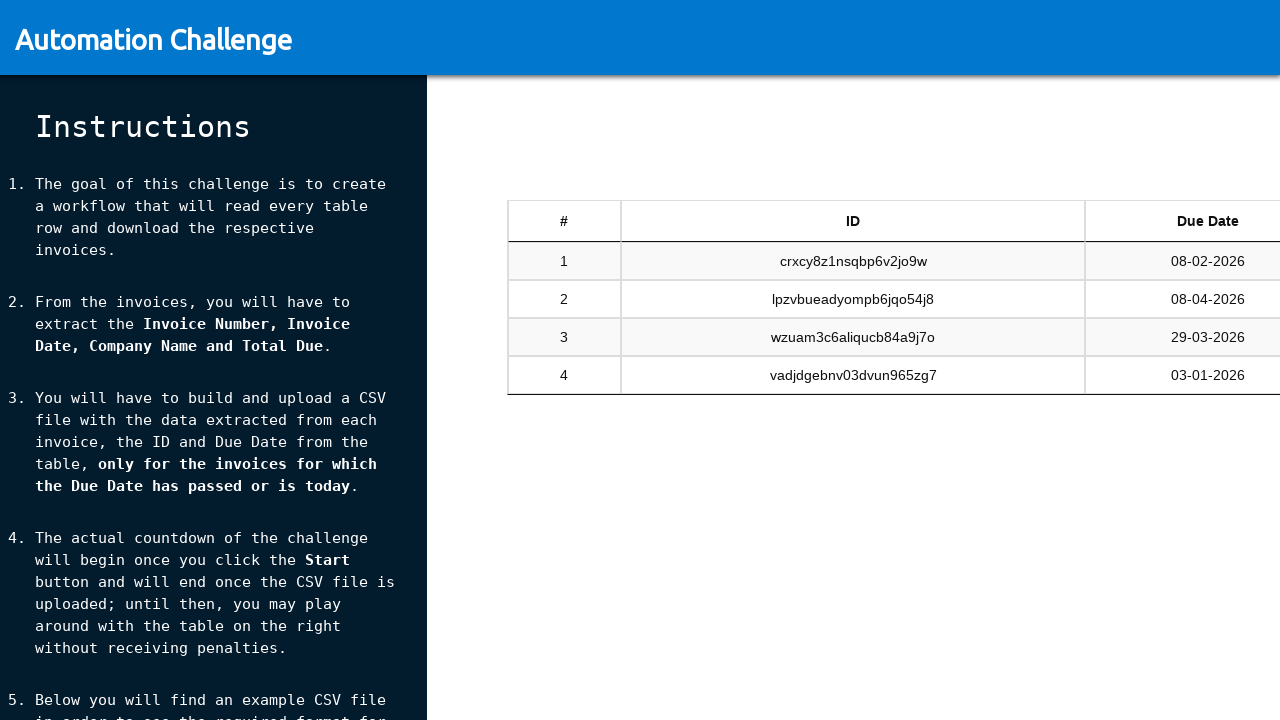

Waited for table rows to be visible
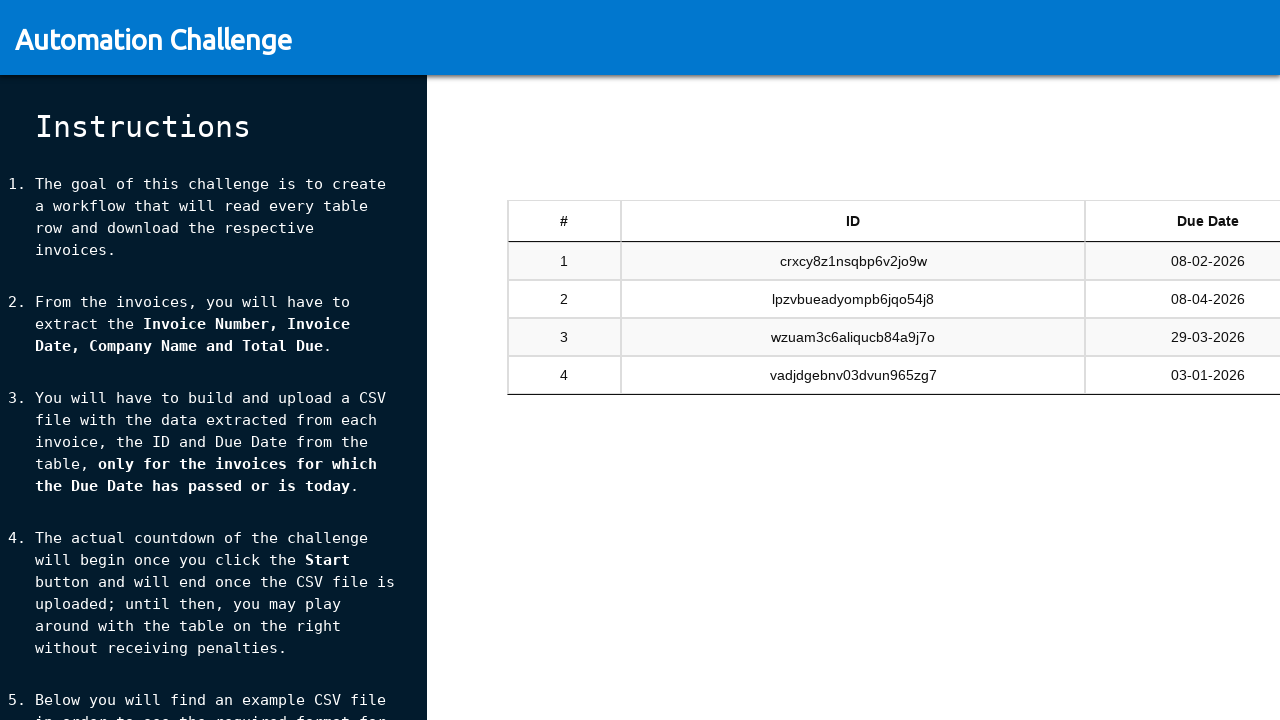

Clicked next button to navigate to page 2 at (1185, 446) on #tableSandbox_next
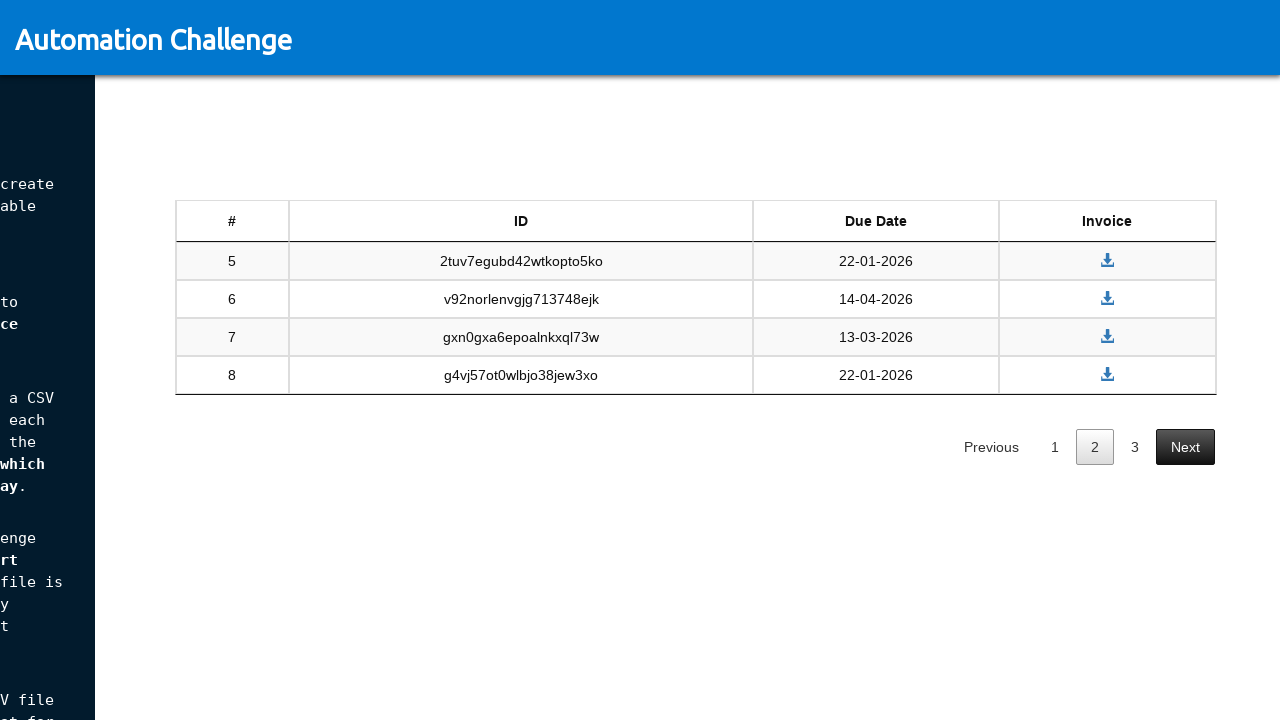

Waited for page transition to complete
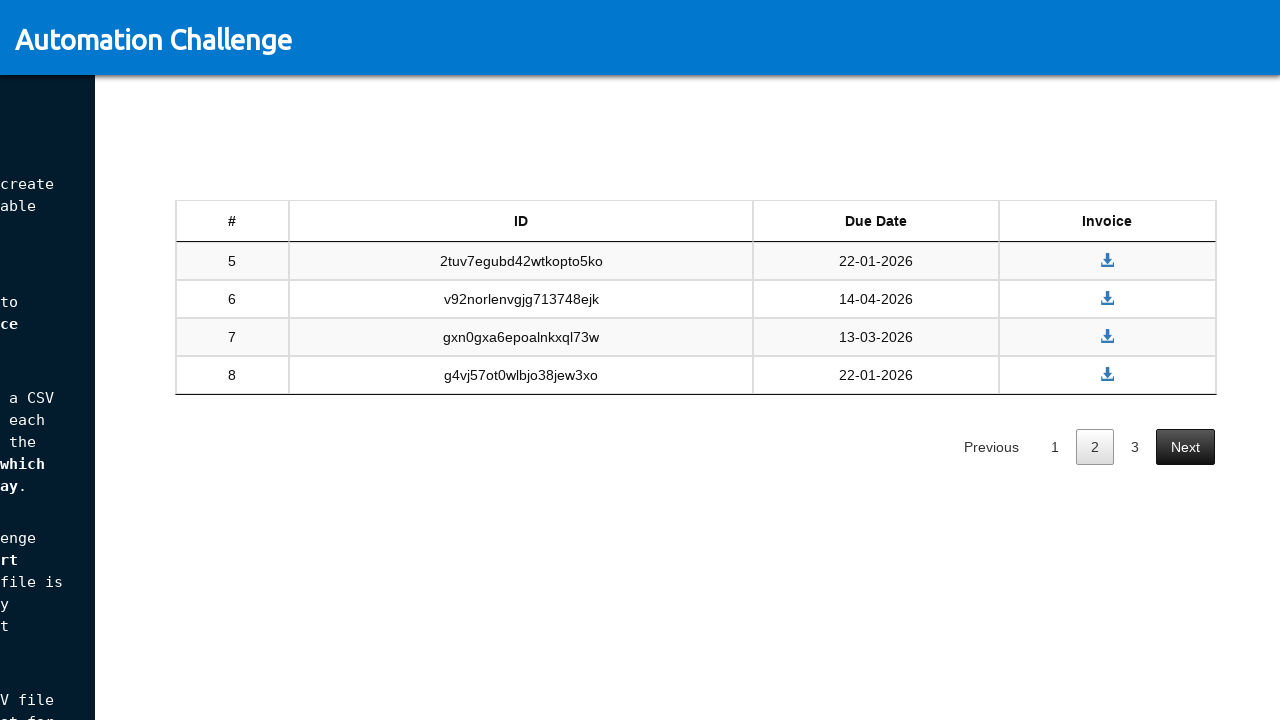

Waited for table rows to be visible
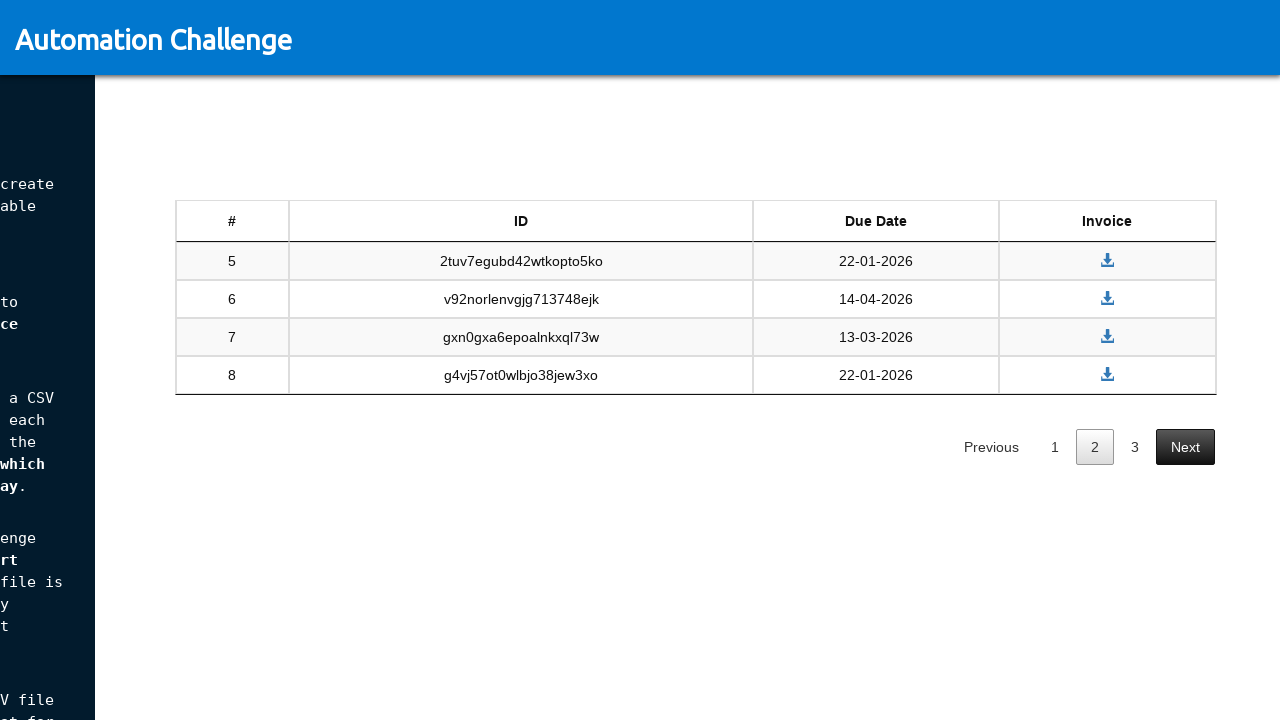

Clicked next button to navigate to page 3 at (1185, 446) on #tableSandbox_next
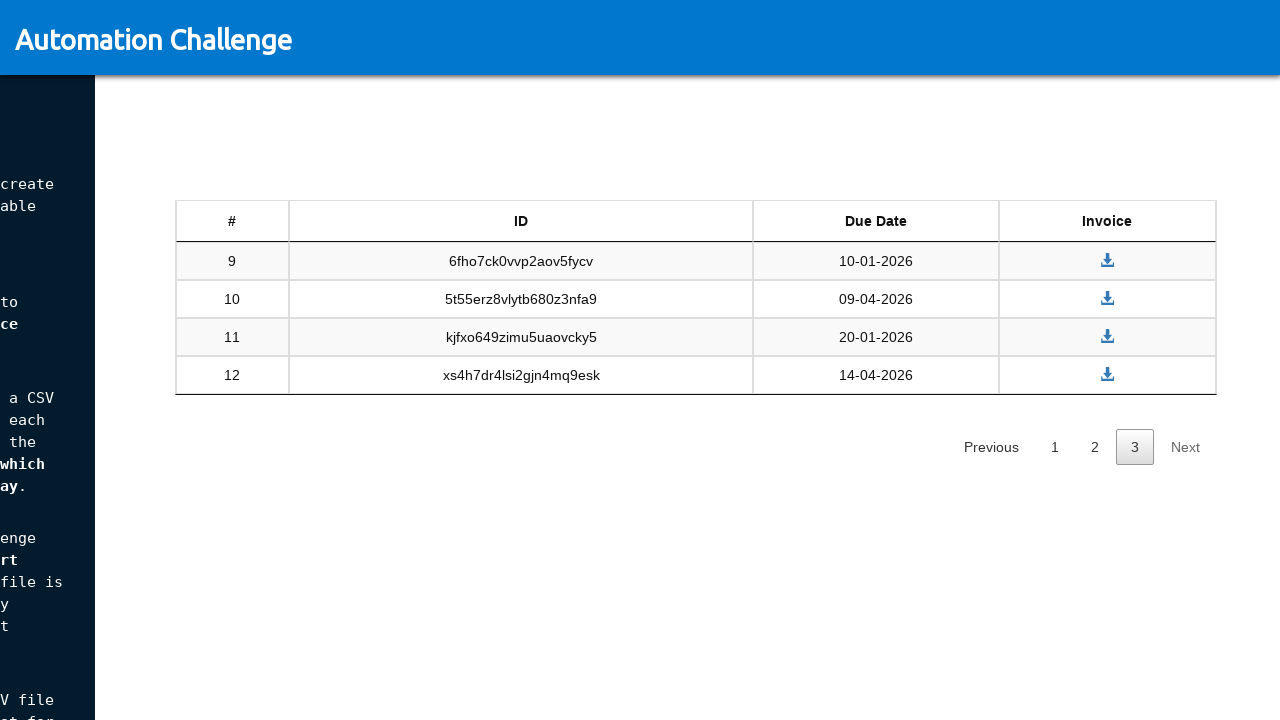

Waited for page transition to complete
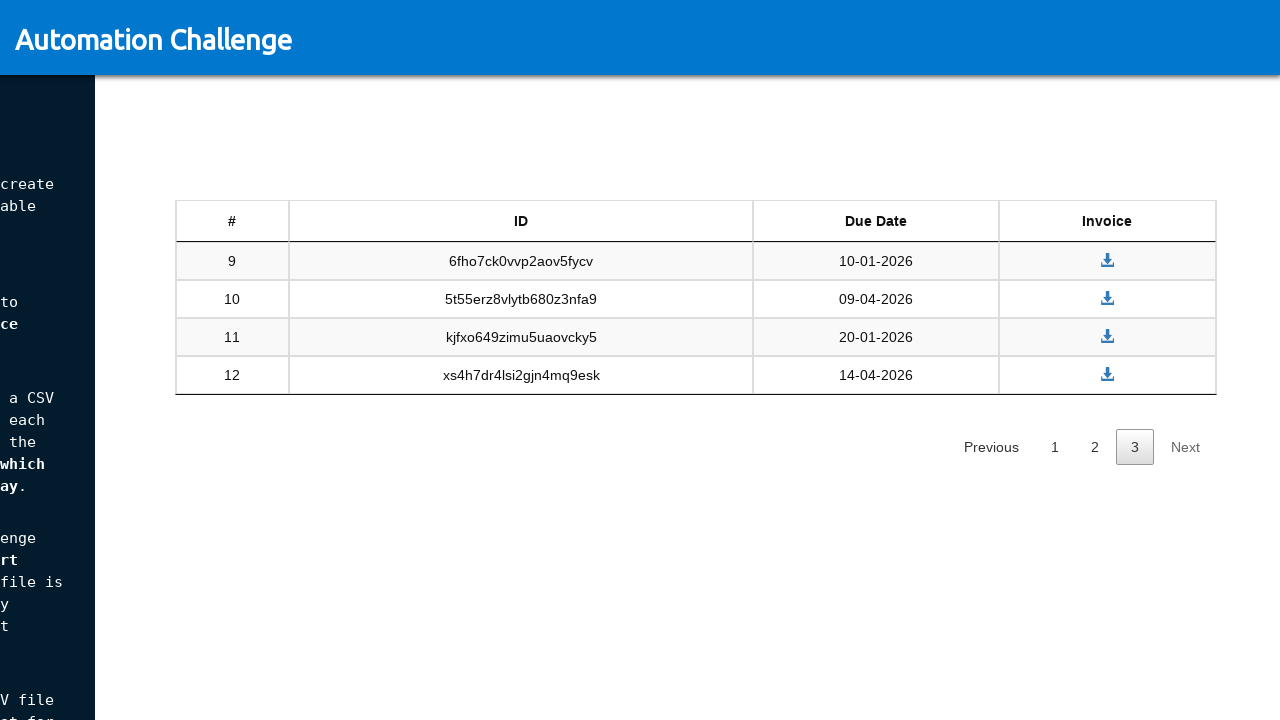

Waited for table rows to be visible
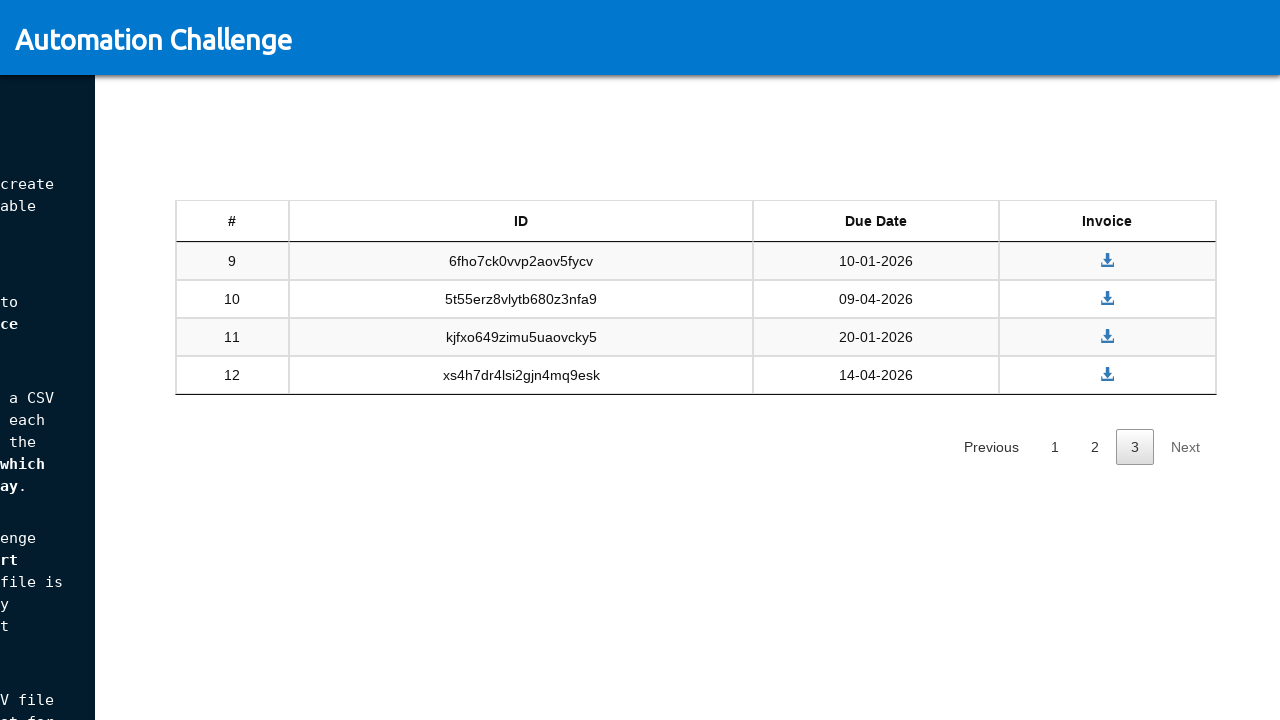

Clicked next button to navigate to page 4 at (1185, 446) on #tableSandbox_next
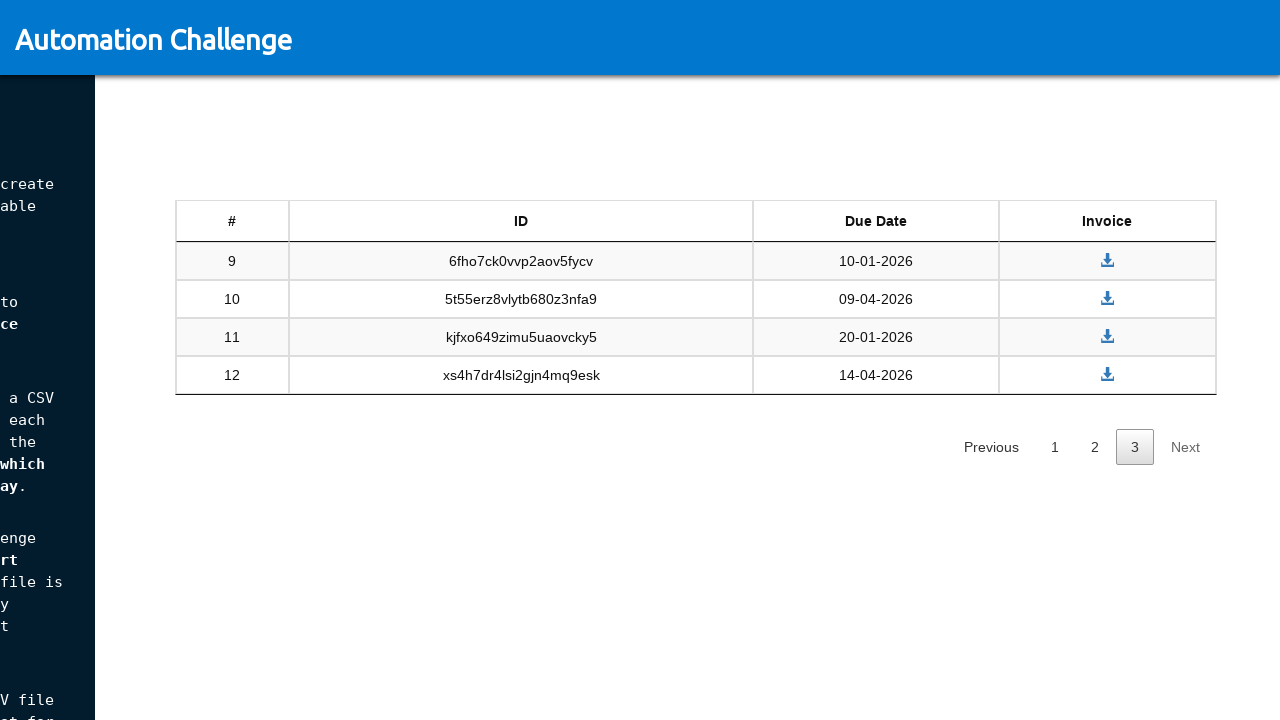

Waited for page transition to complete
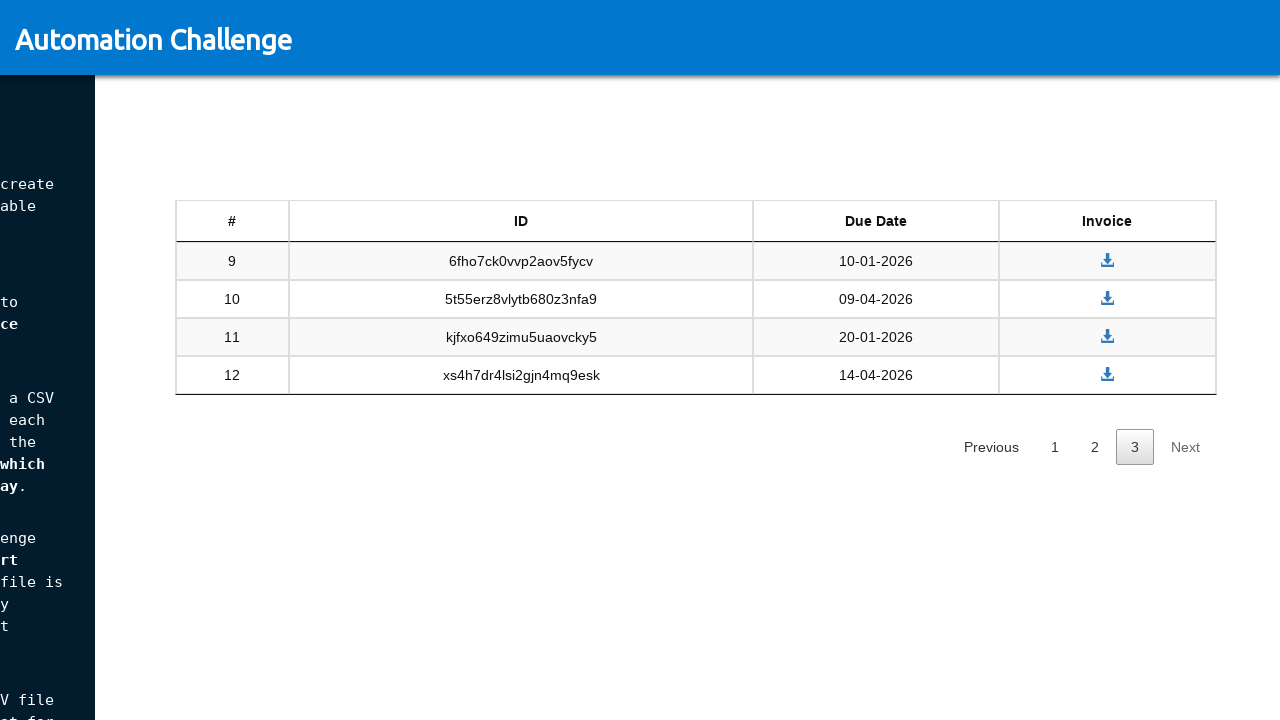

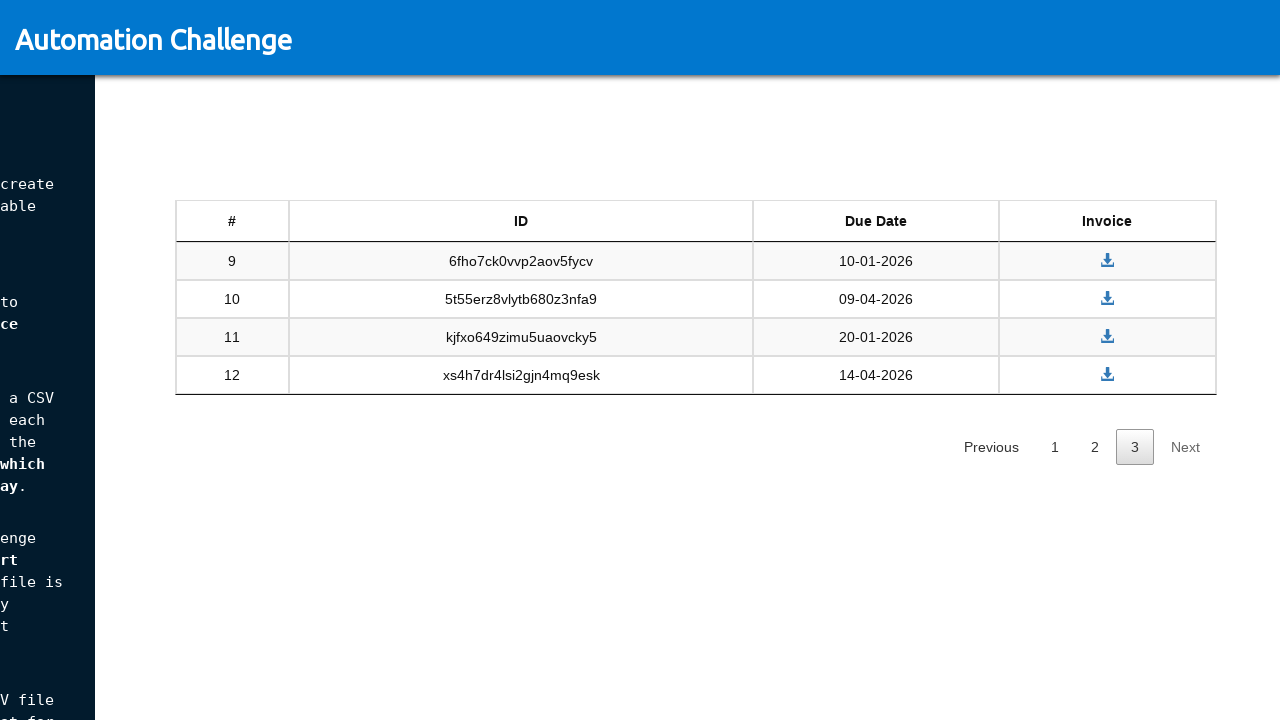